Navigates to OrangeHRM demo login page and clicks on the "OrangeHRM, Inc" company link, which opens a new browser window/tab.

Starting URL: https://opensource-demo.orangehrmlive.com/web/index.php/auth/login

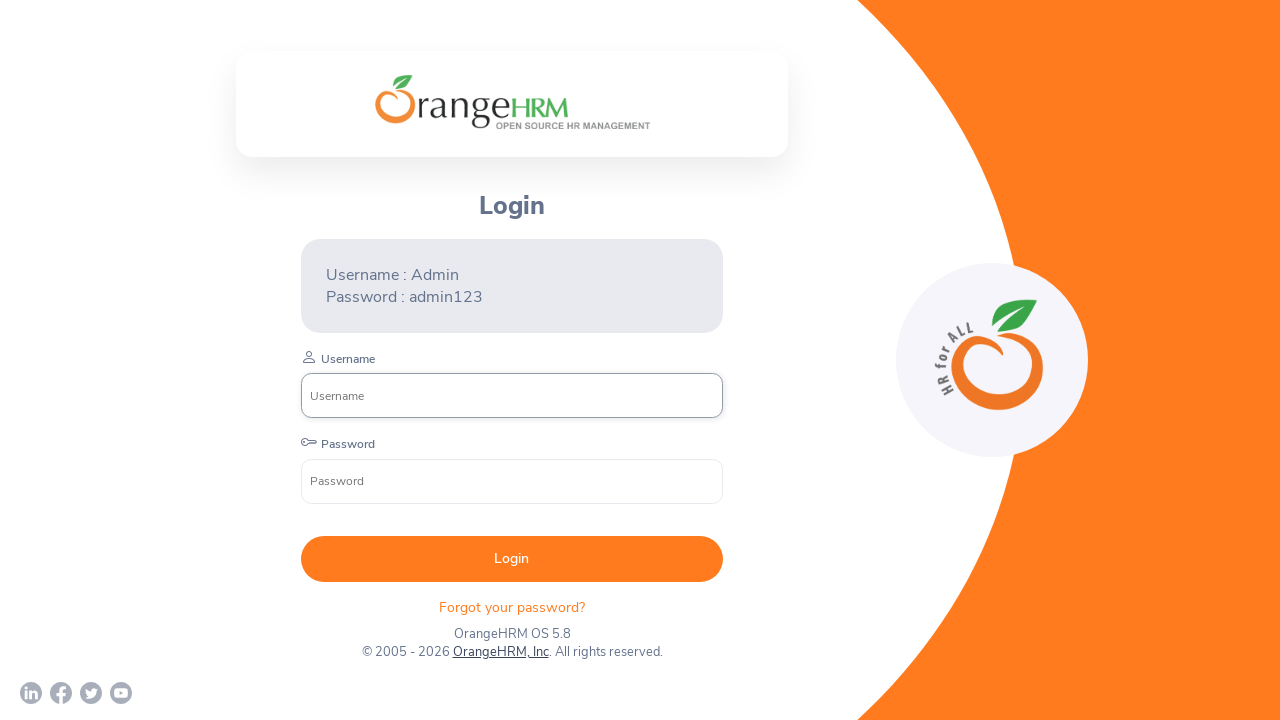

Waited for OrangeHRM login page to load (networkidle)
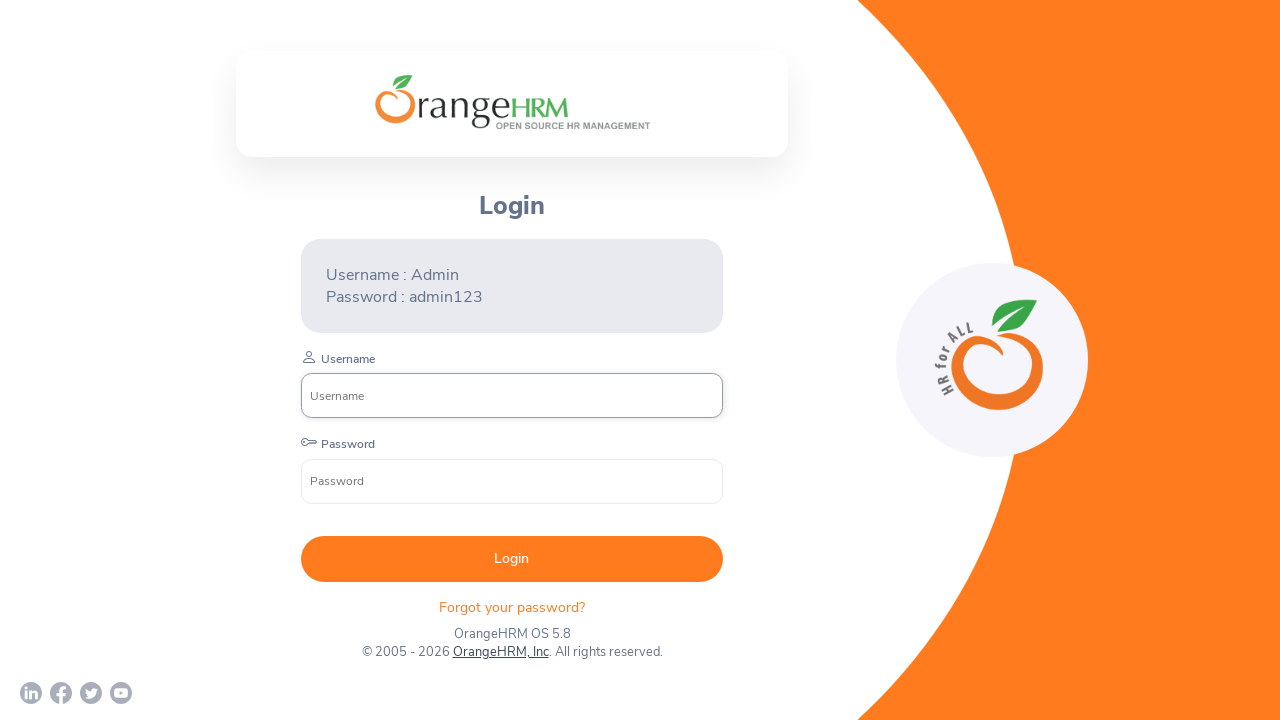

Clicked on 'OrangeHRM, Inc' company link at (500, 652) on text=OrangeHRM, Inc
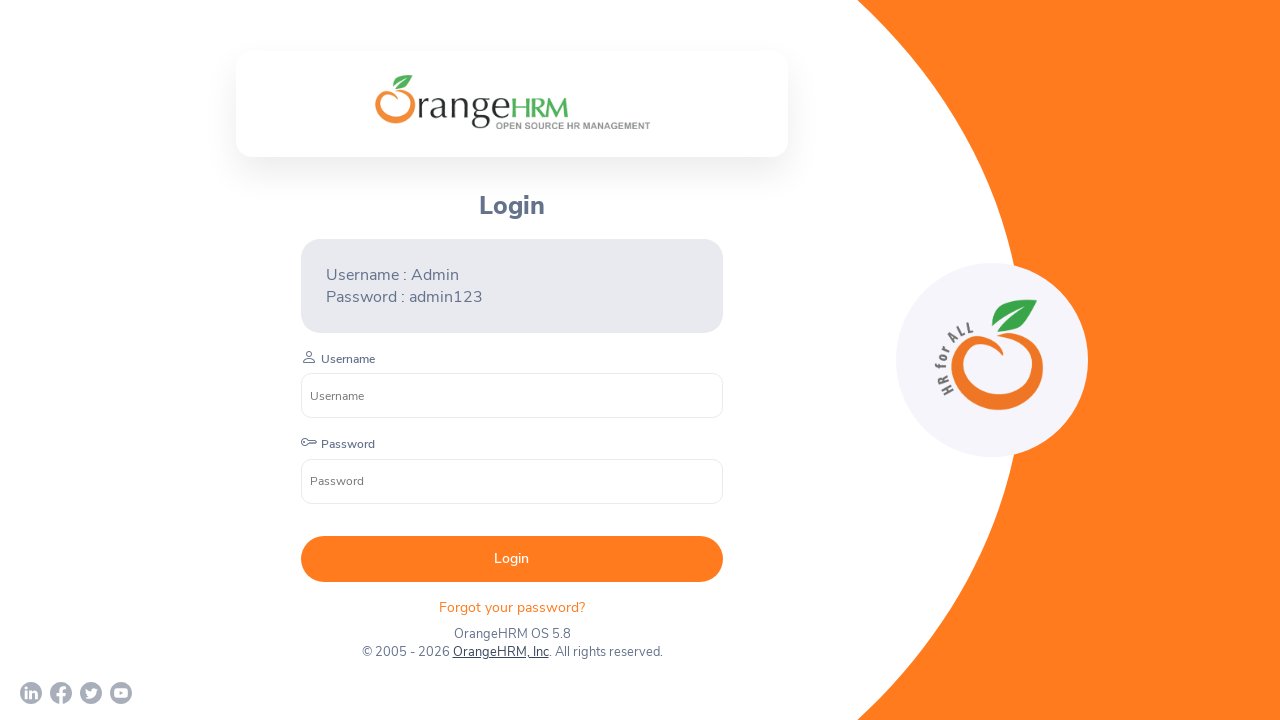

Waited 1000ms for new window/tab to open
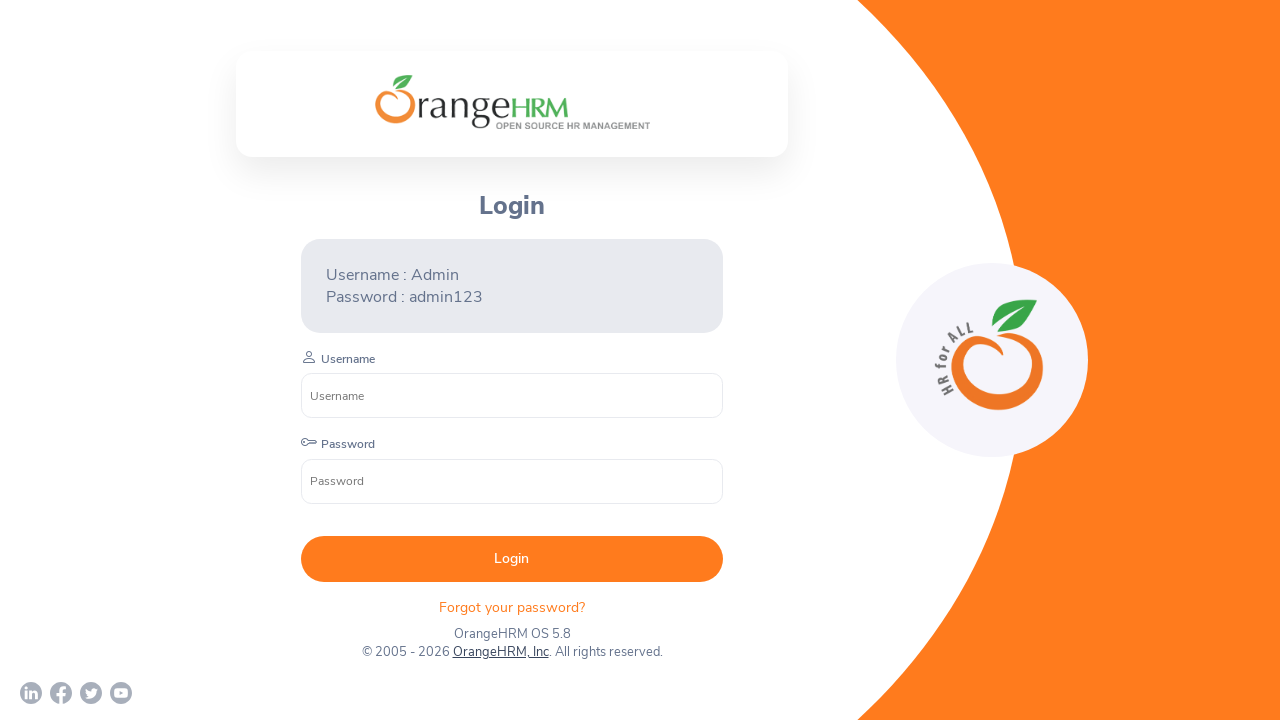

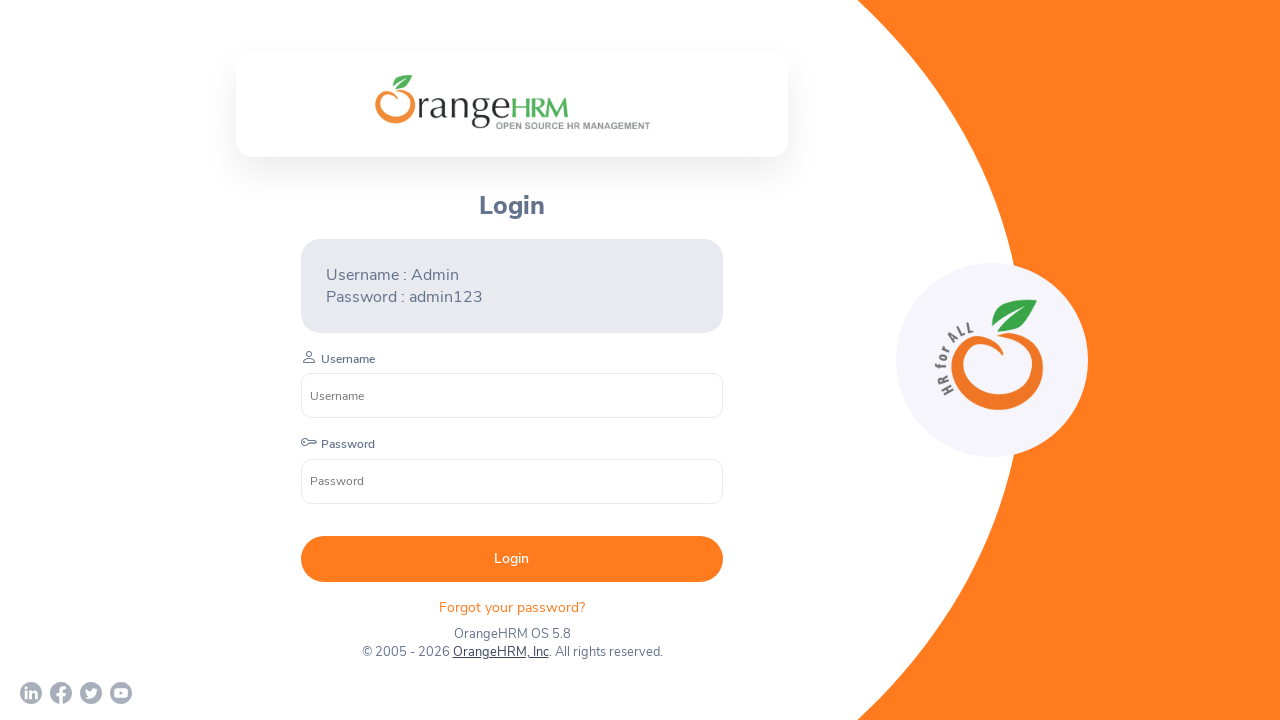